Opens the ATU (Atlantic Technological University) website and maximizes the browser window to verify the page loads successfully

Starting URL: https://www.atu.ie/

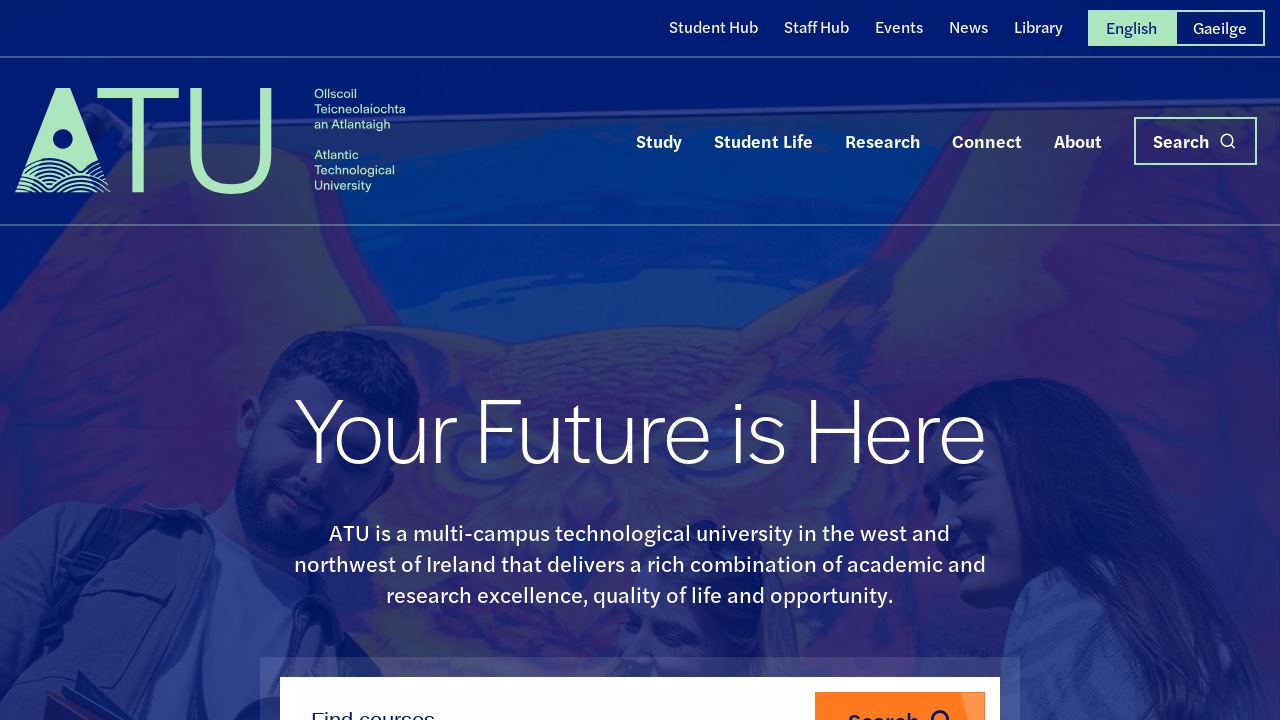

Navigated to ATU website at https://www.atu.ie/
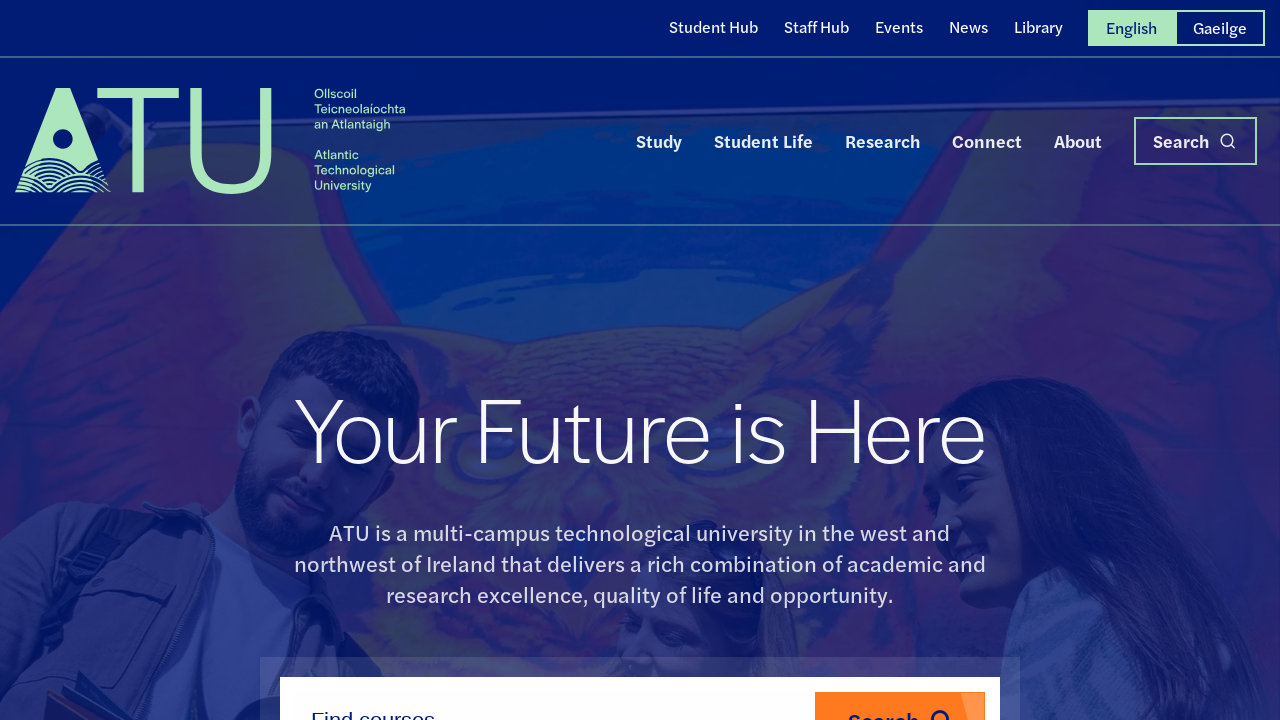

Maximized browser window to 1920x1080
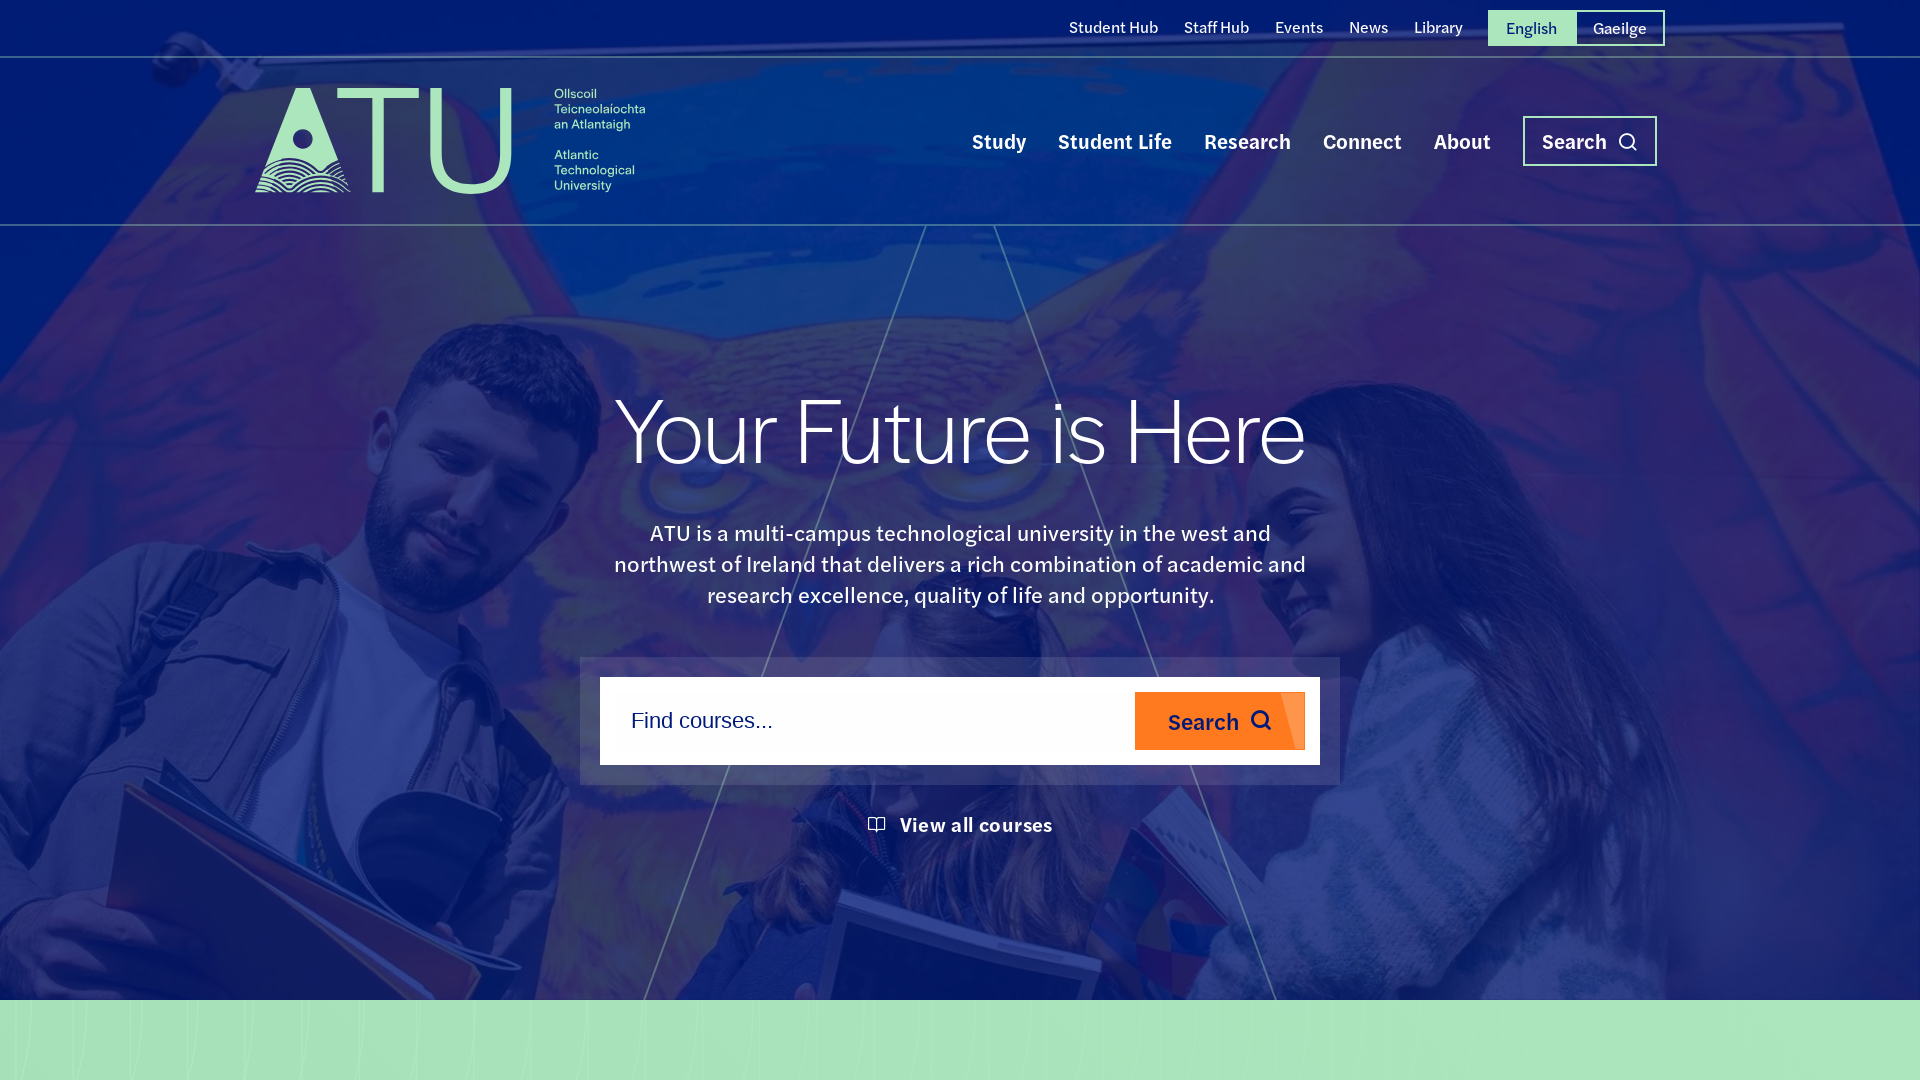

Page fully loaded and DOM content ready
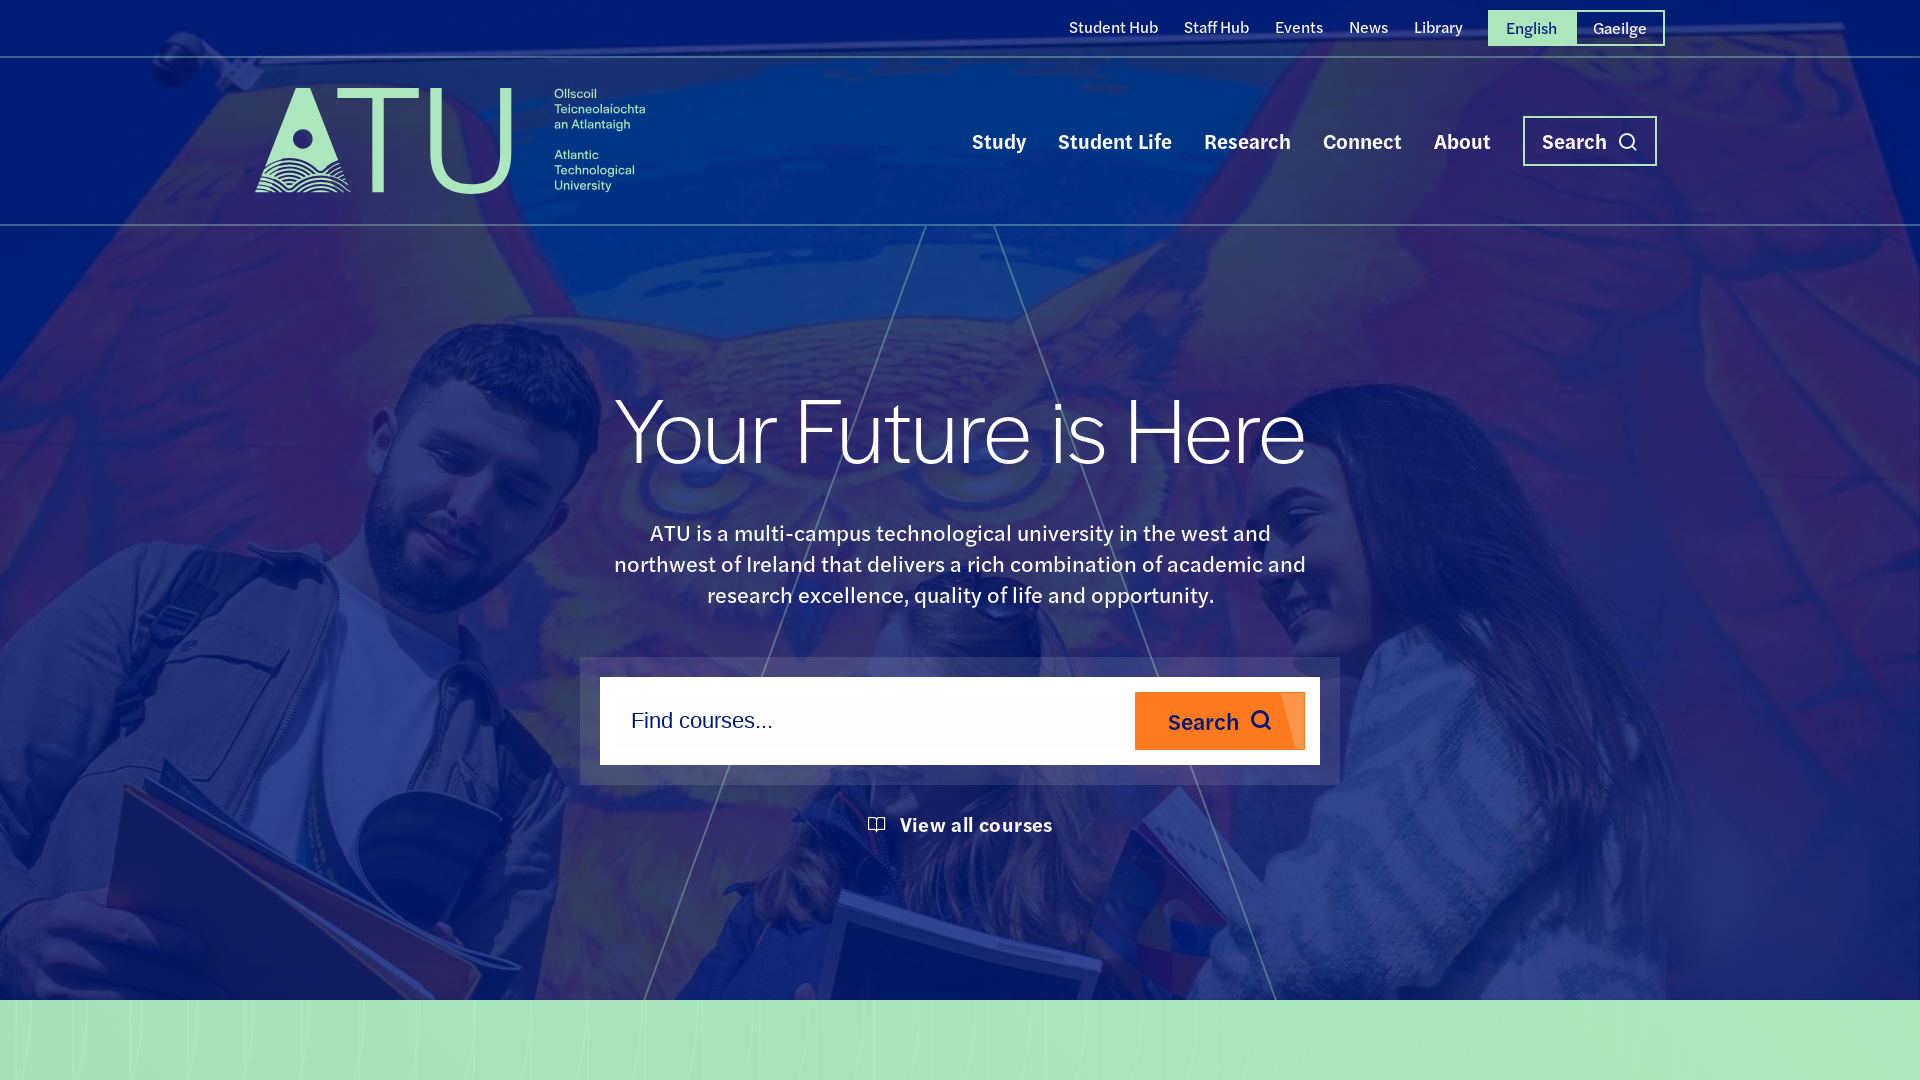

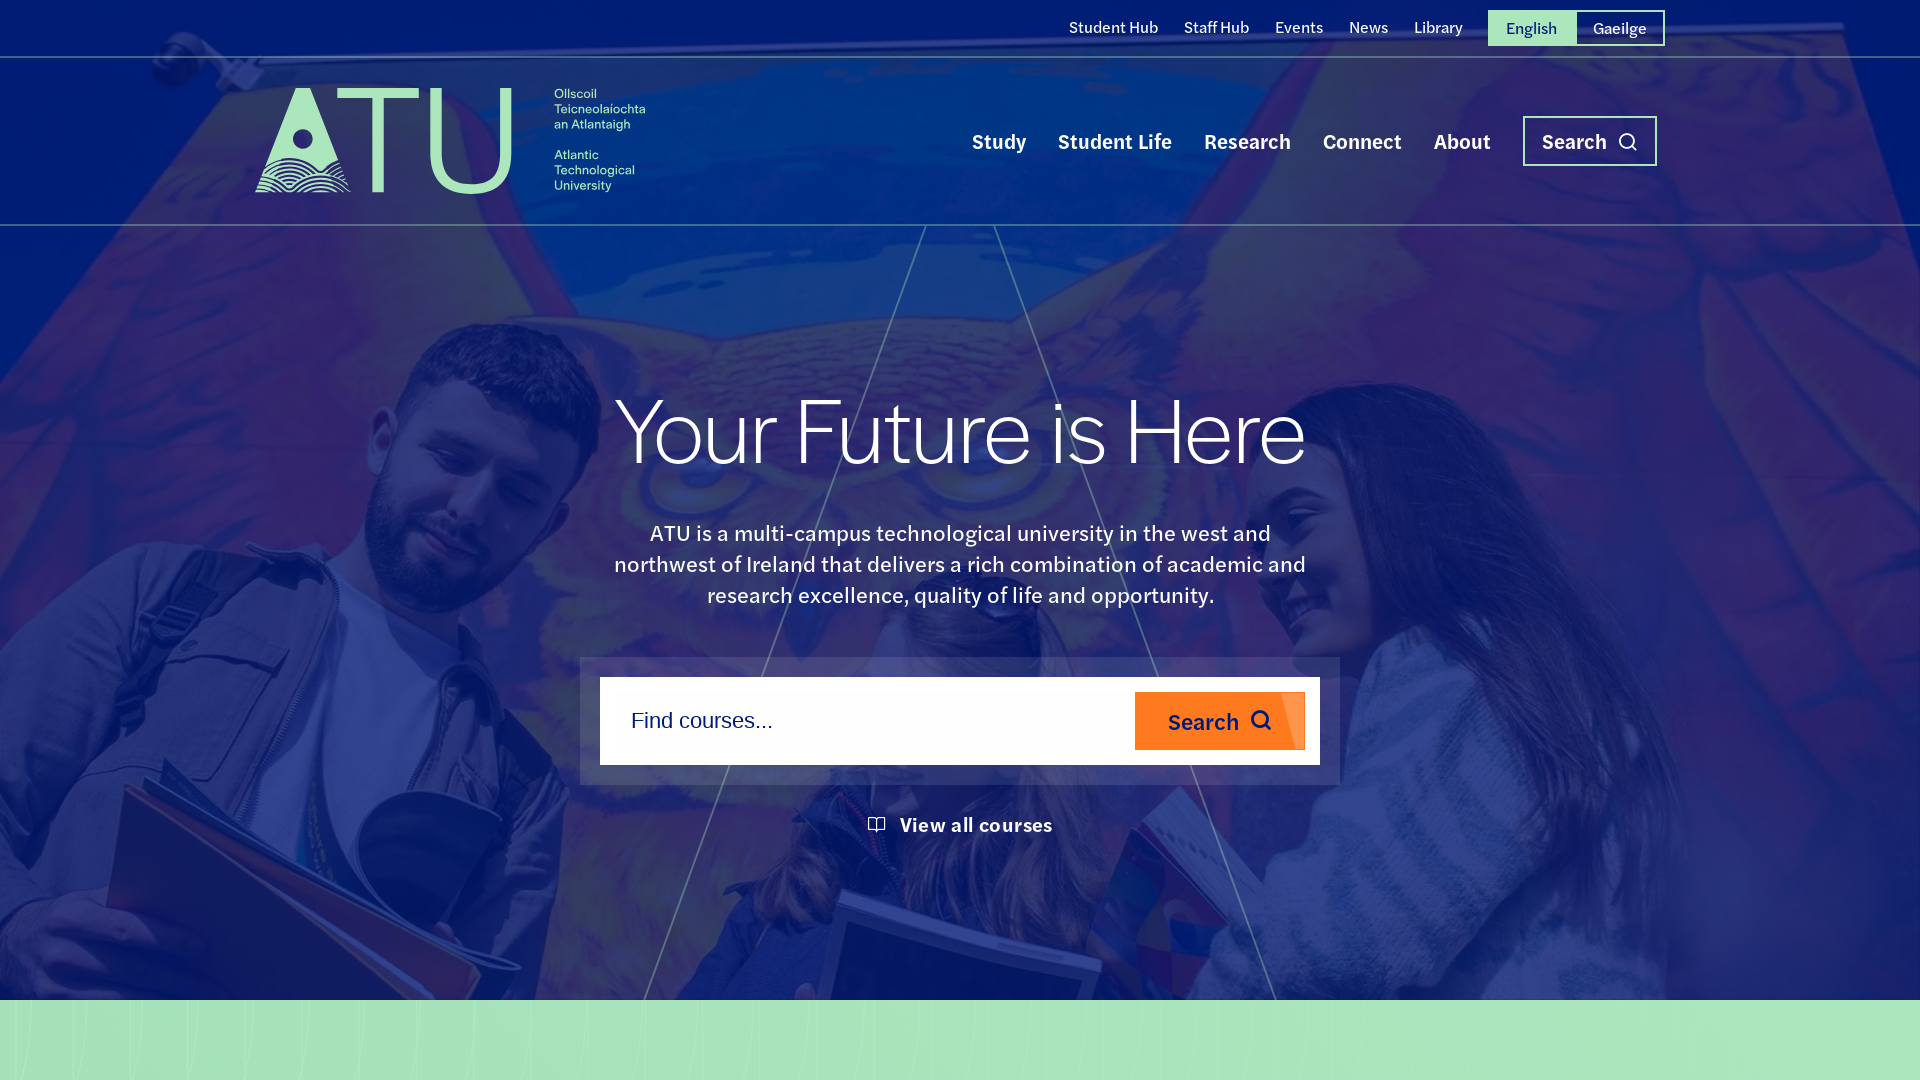